Navigates to an automation practice page and scrolls to the bottom of the page to verify page scrolling functionality works correctly.

Starting URL: https://rahulshettyacademy.com/AutomationPractice/

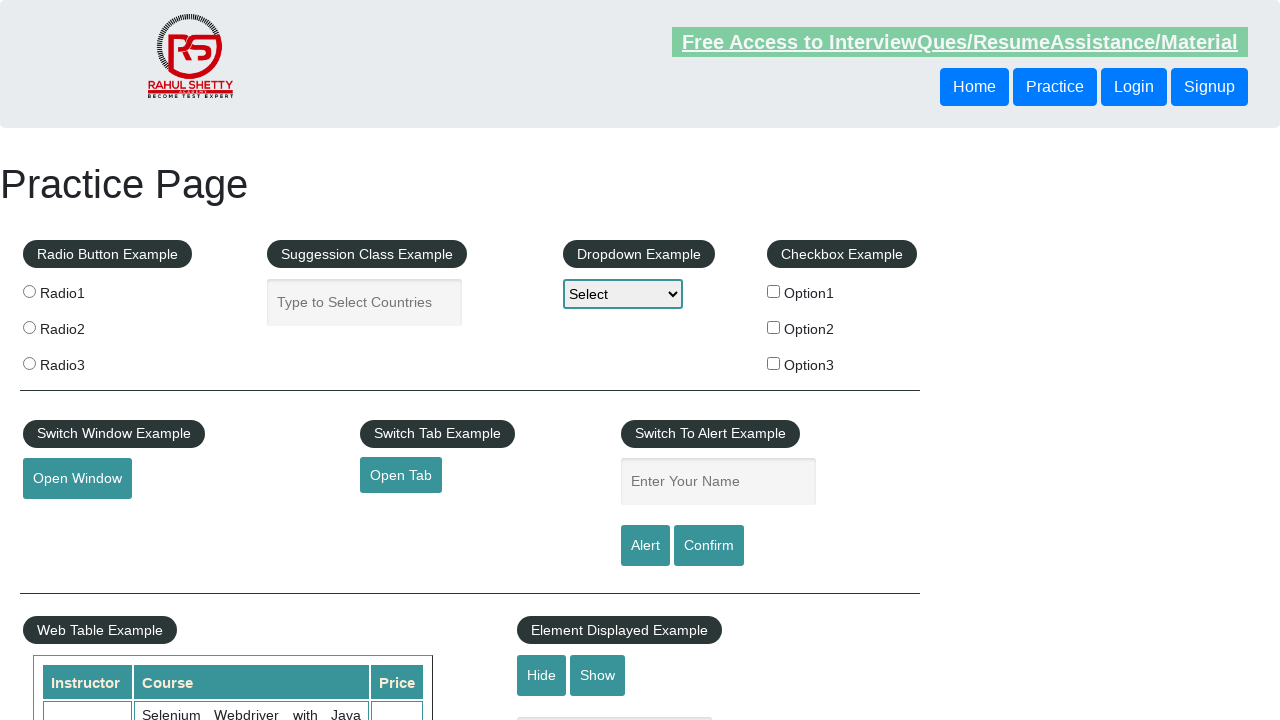

Scrolled to the bottom of the page
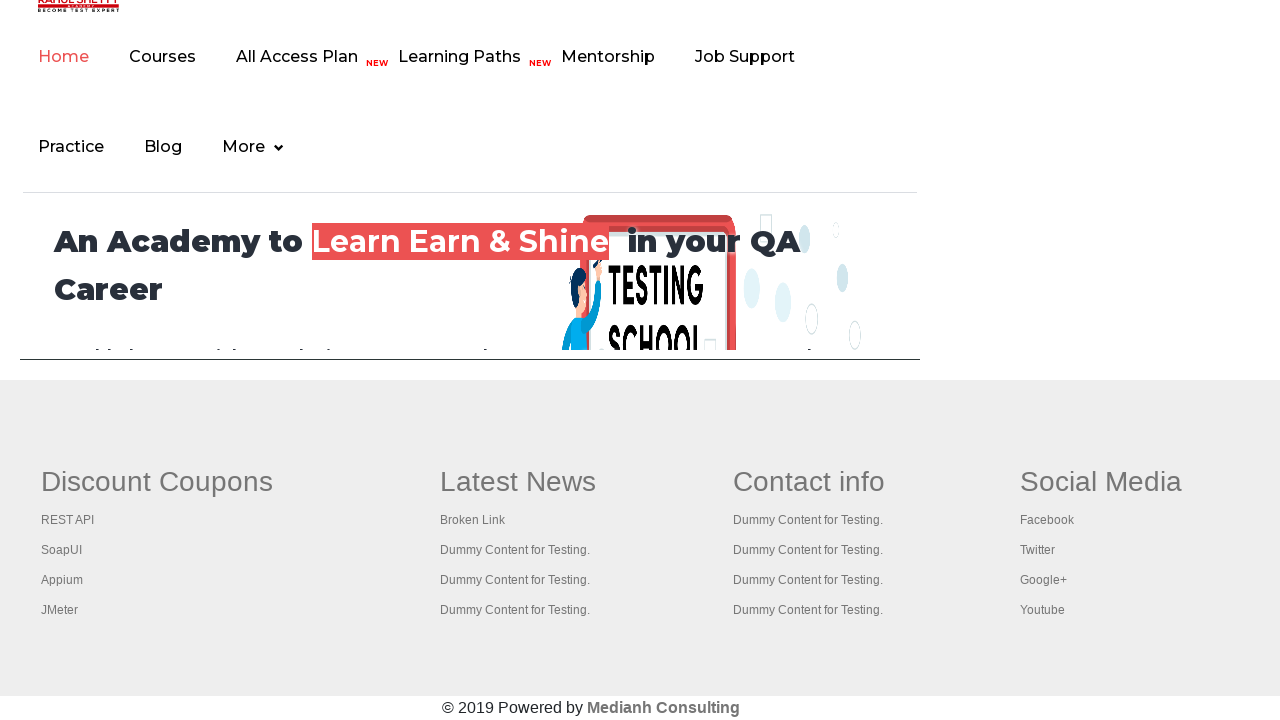

Waited 1 second for scroll animation to complete
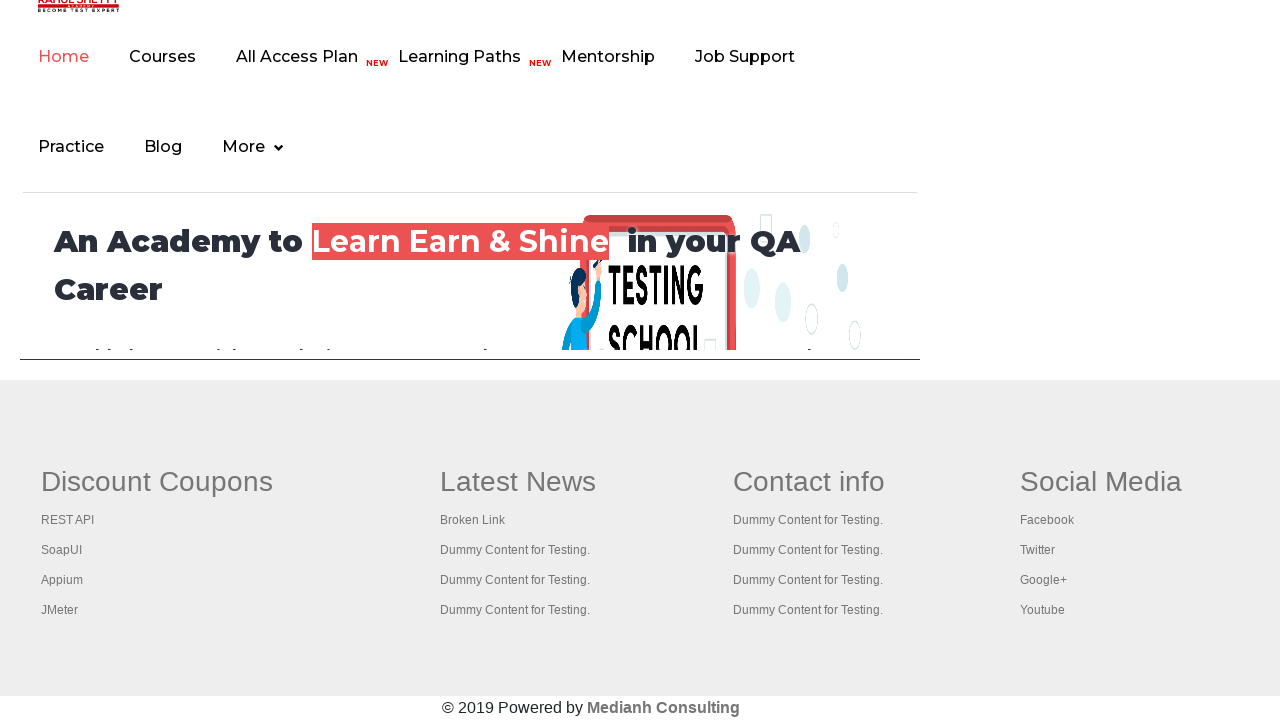

Verified scroll position is greater than 0, confirming page scrolled successfully
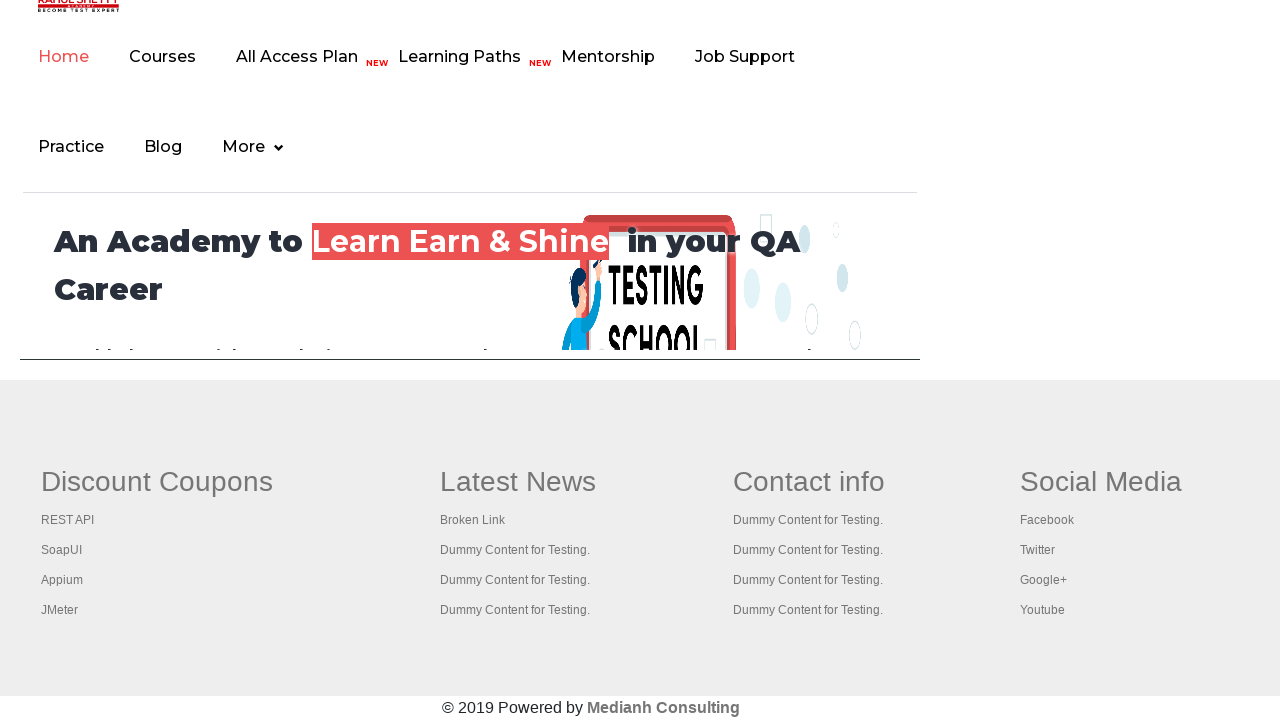

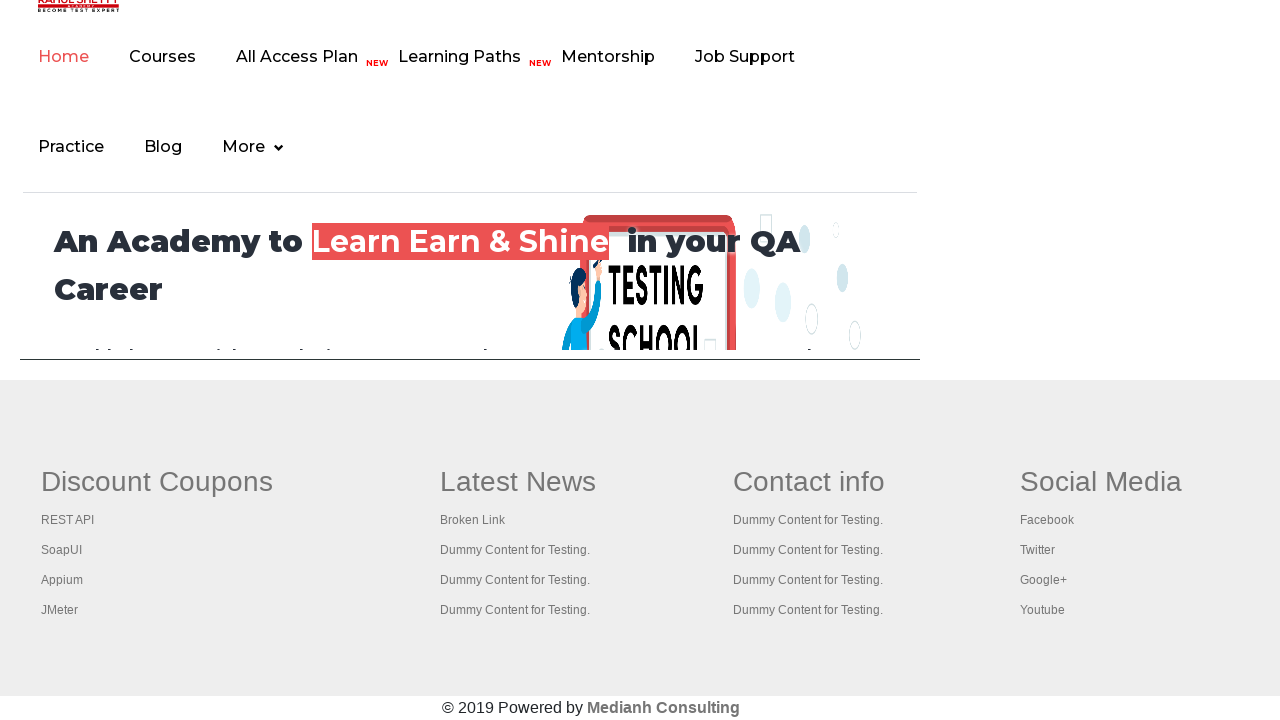